Tests checkbox selection and passenger count functionality on a flight booking practice page. Verifies senior citizen discount checkbox can be toggled and tests incrementing adult passenger count to 5.

Starting URL: https://rahulshettyacademy.com/dropdownsPractise/

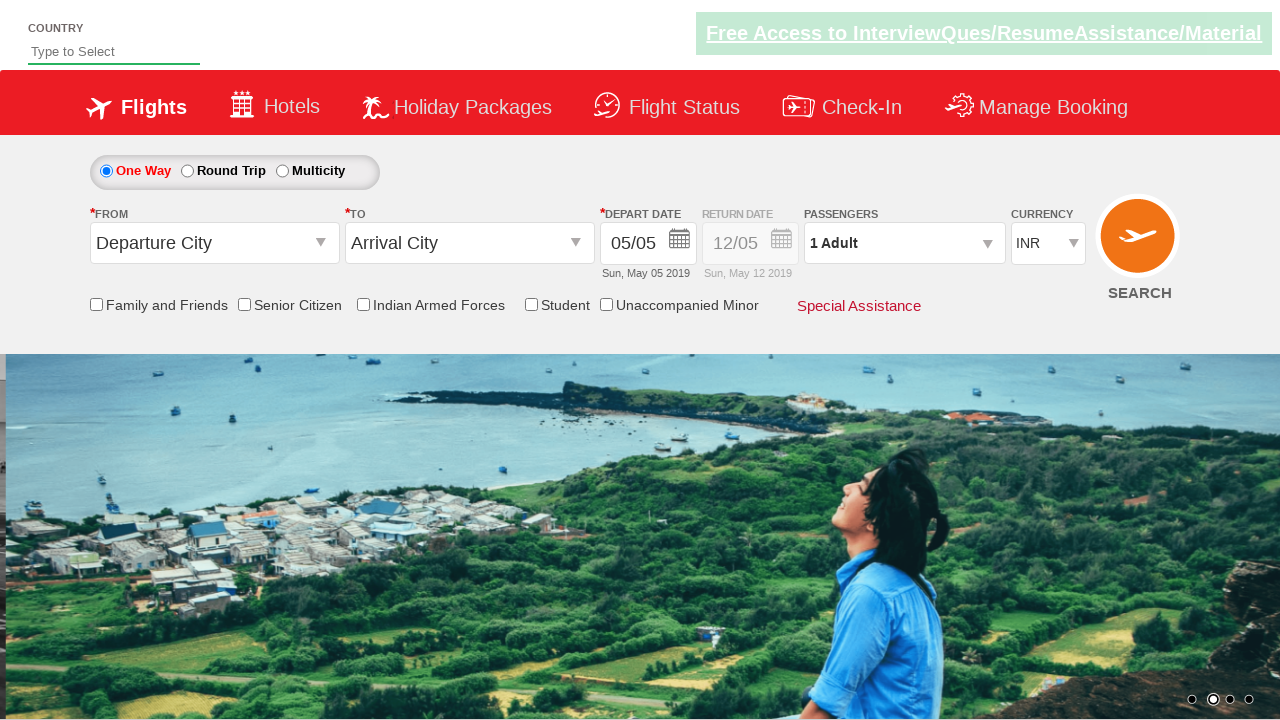

Located senior citizen discount checkbox
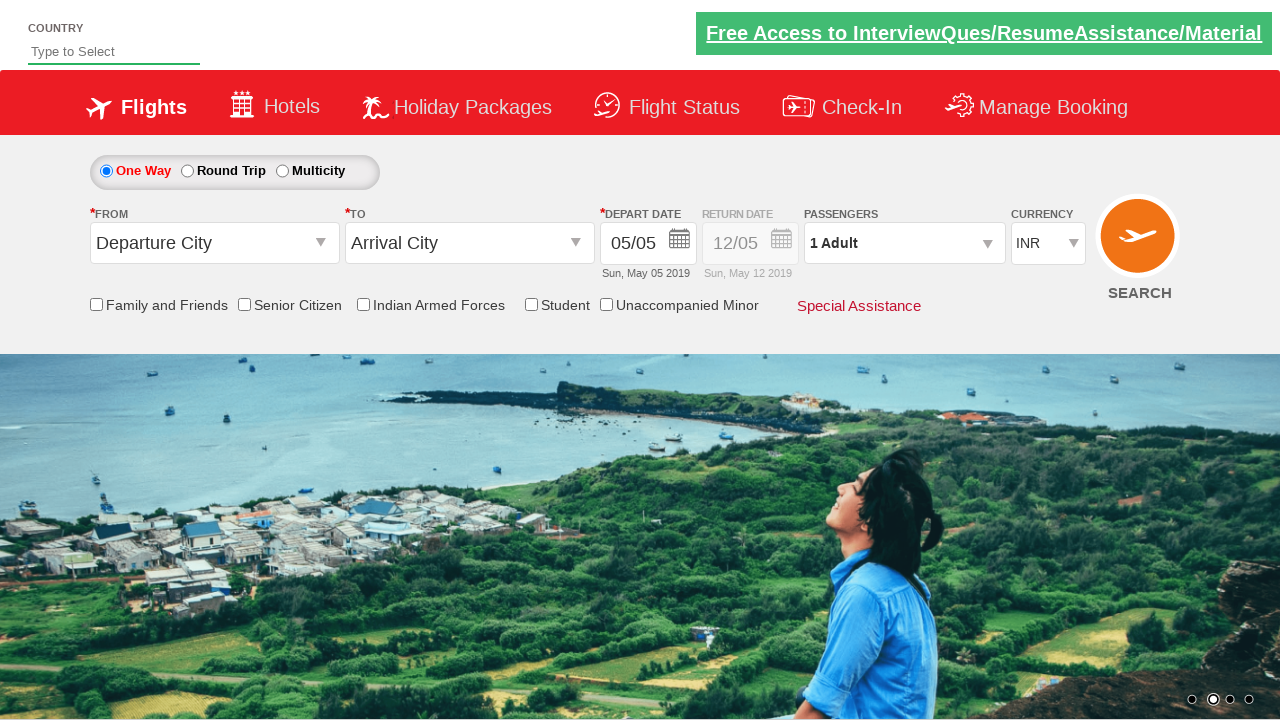

Verified senior citizen checkbox is not initially selected
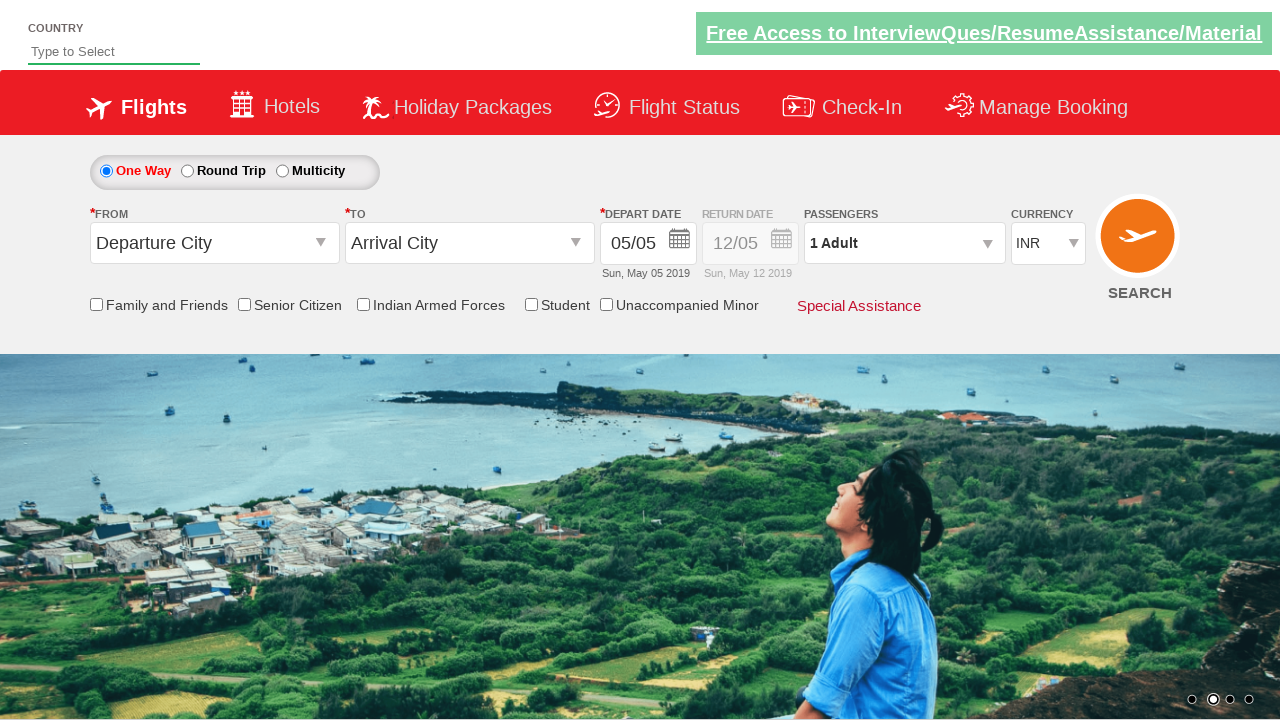

Clicked senior citizen discount checkbox at (244, 304) on input[id*='SeniorCitizenDiscount']
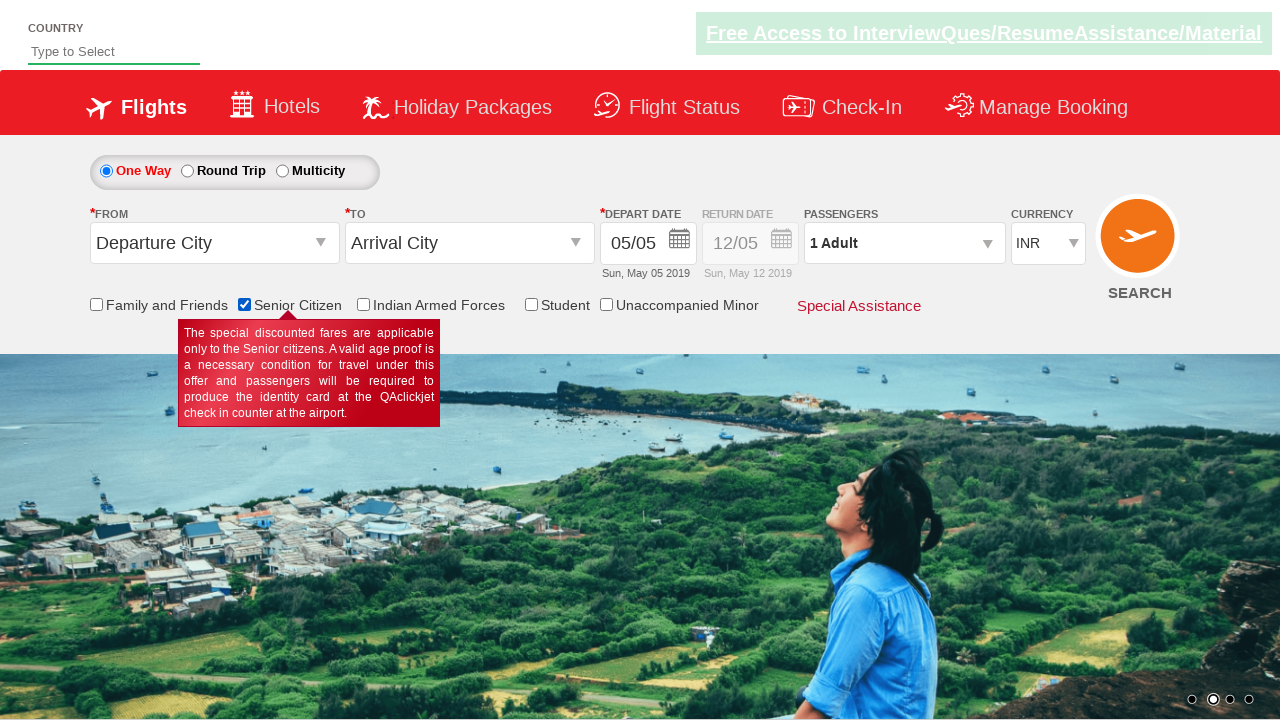

Verified senior citizen checkbox is now selected
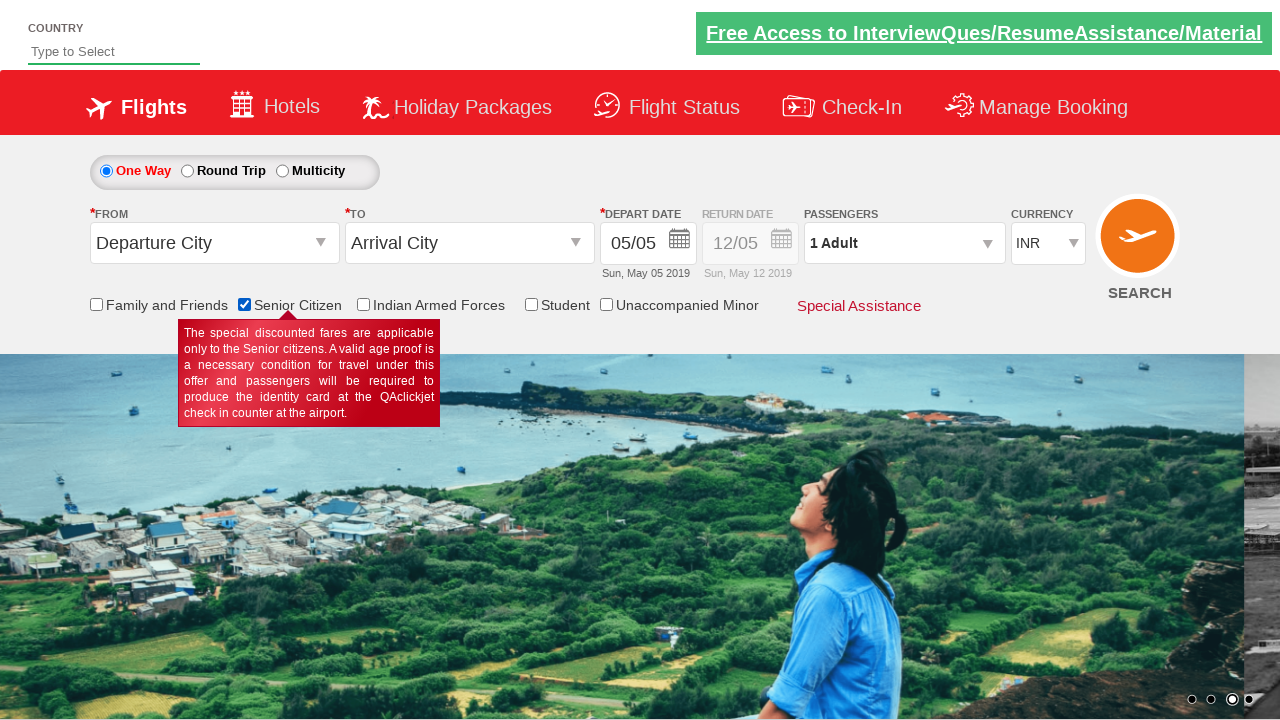

Clicked passenger info dropdown to open it at (904, 243) on #divpaxinfo
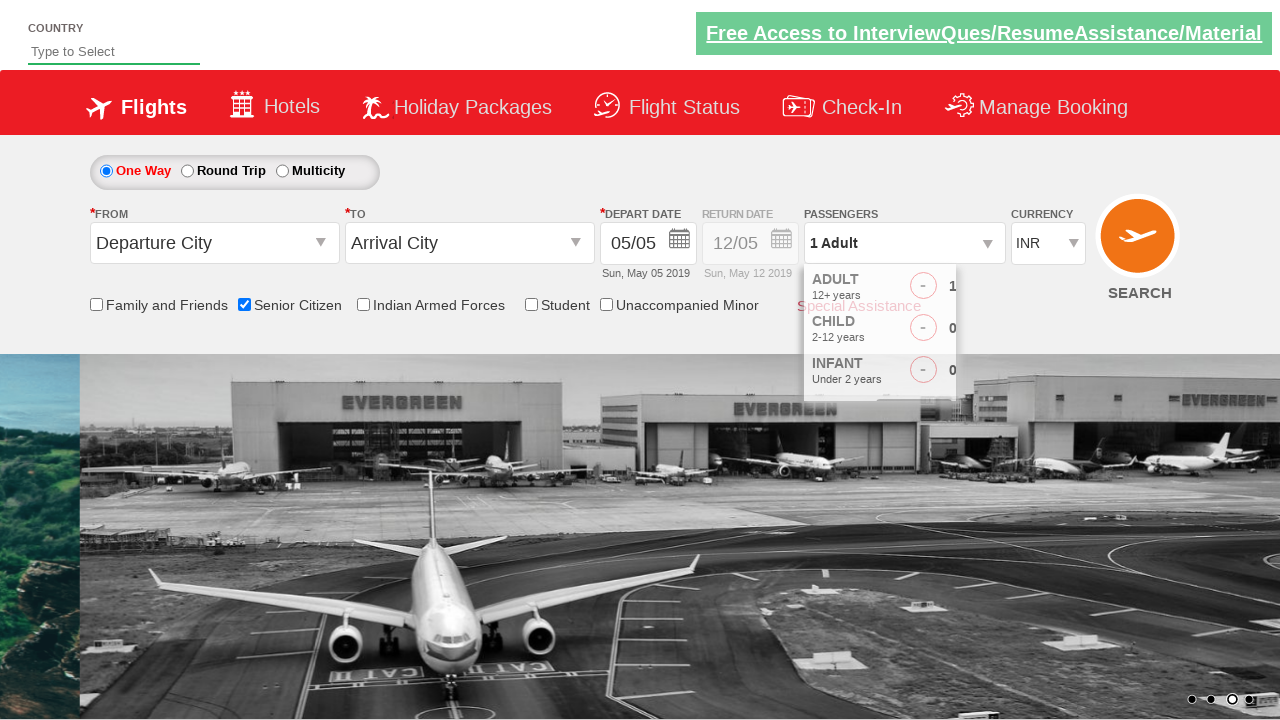

Waited for dropdown to become visible
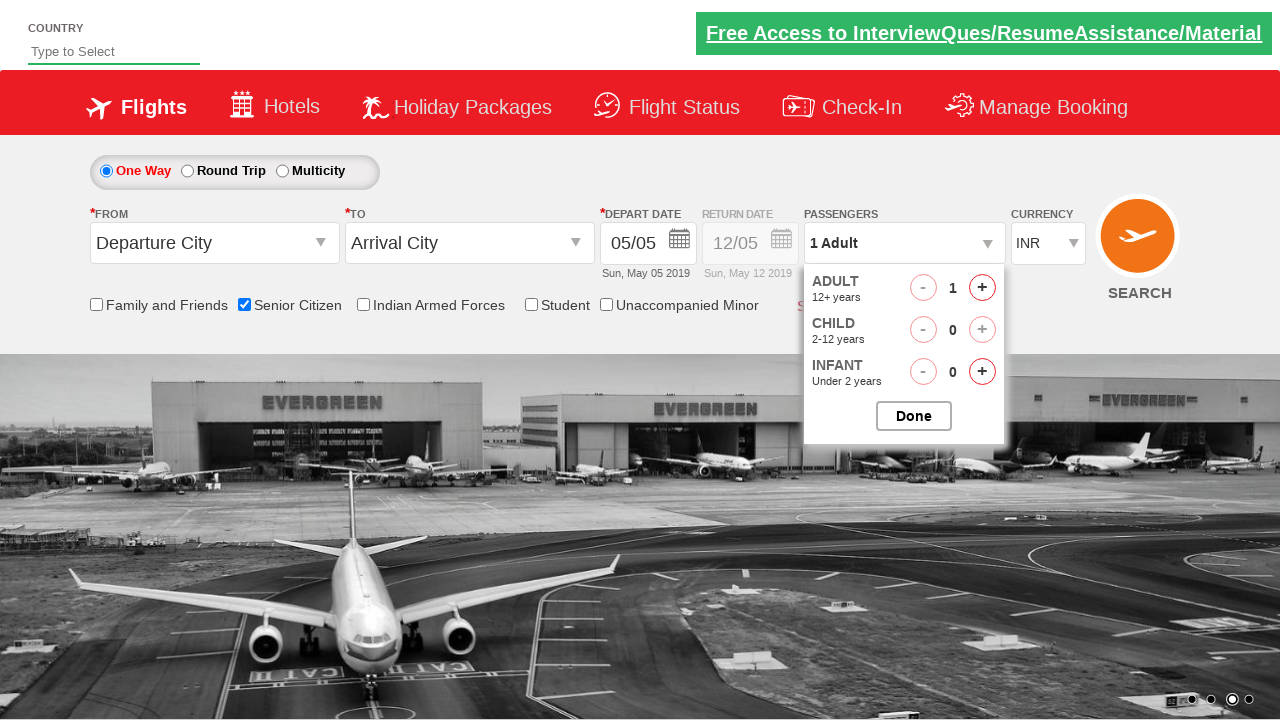

Clicked increment adult button (iteration 1/4) at (982, 288) on #hrefIncAdt
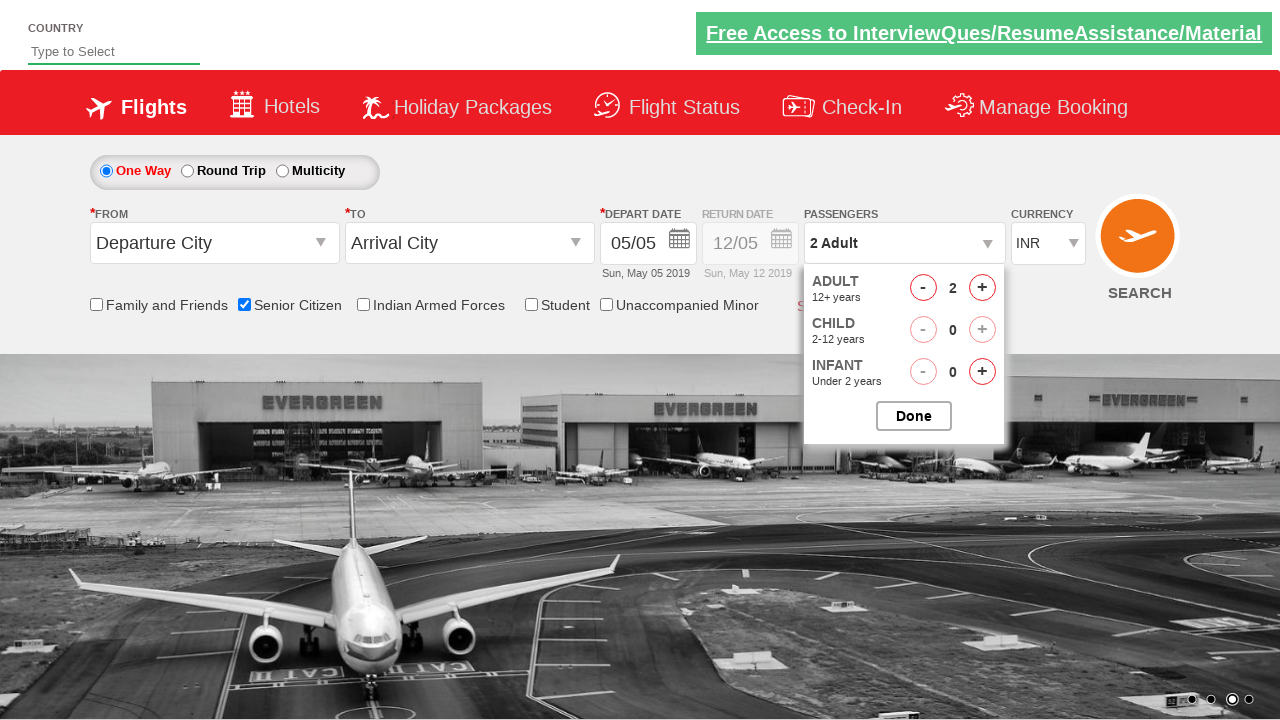

Clicked increment adult button (iteration 2/4) at (982, 288) on #hrefIncAdt
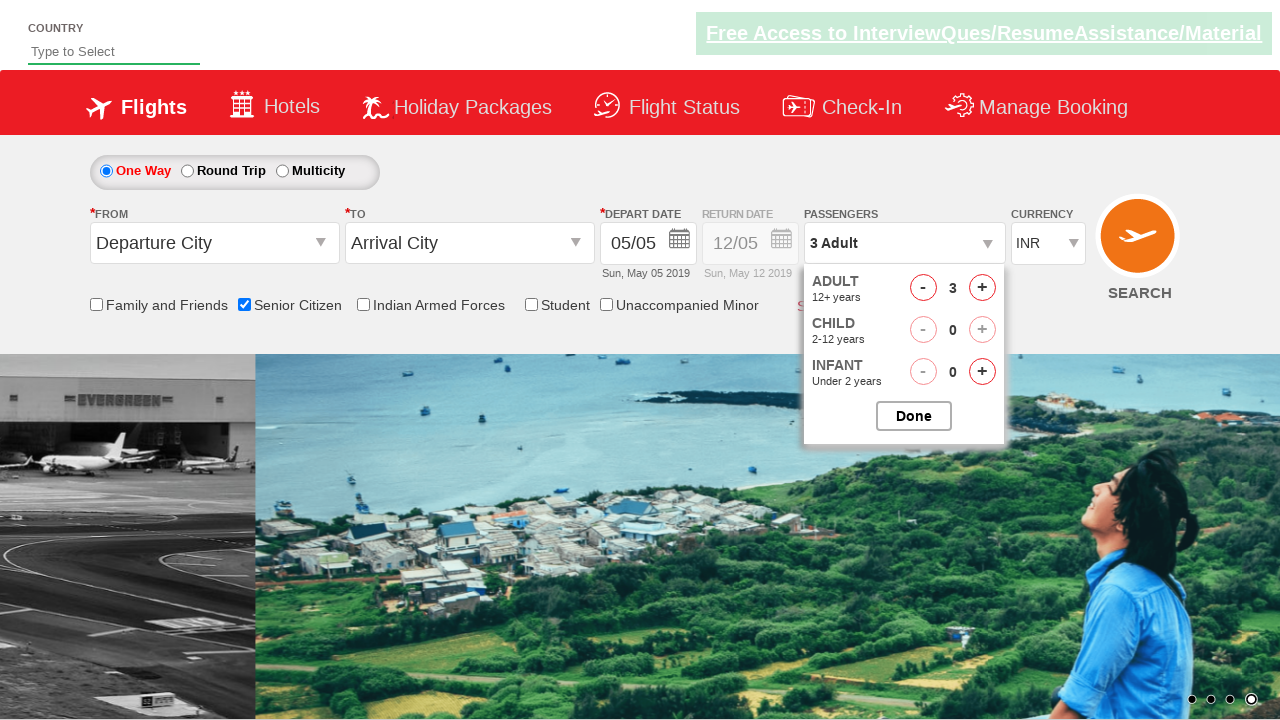

Clicked increment adult button (iteration 3/4) at (982, 288) on #hrefIncAdt
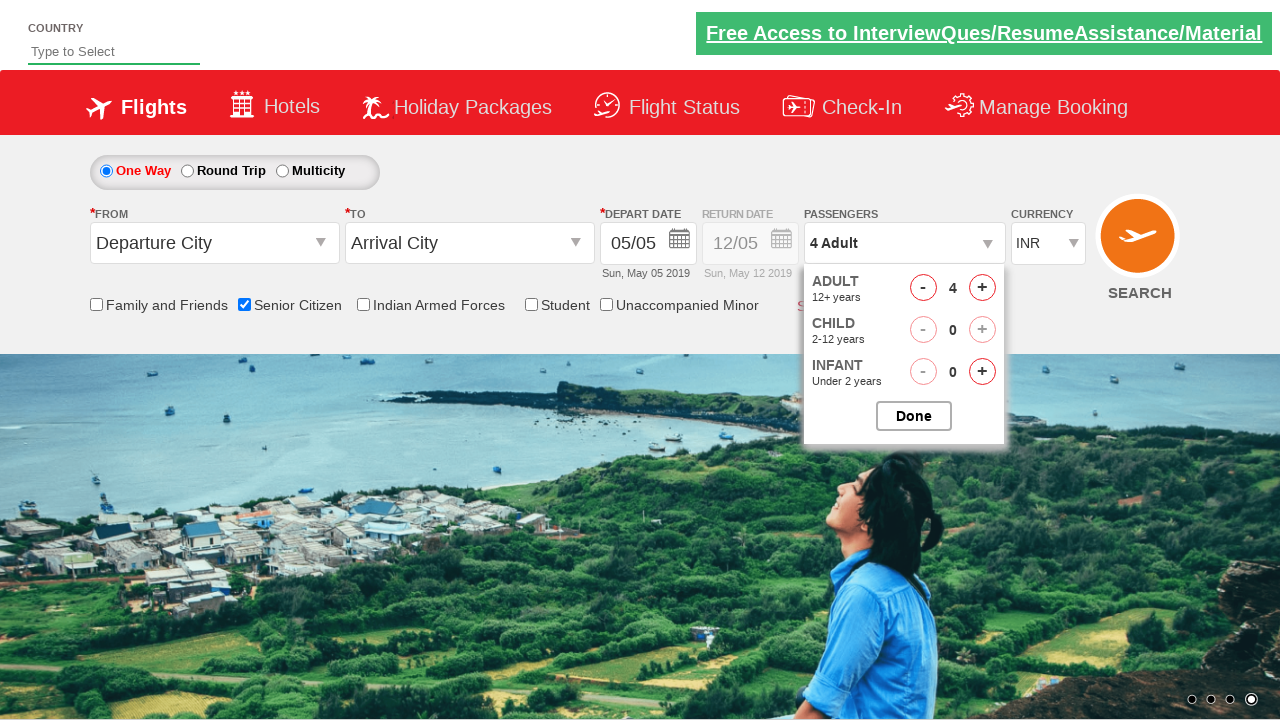

Clicked increment adult button (iteration 4/4) at (982, 288) on #hrefIncAdt
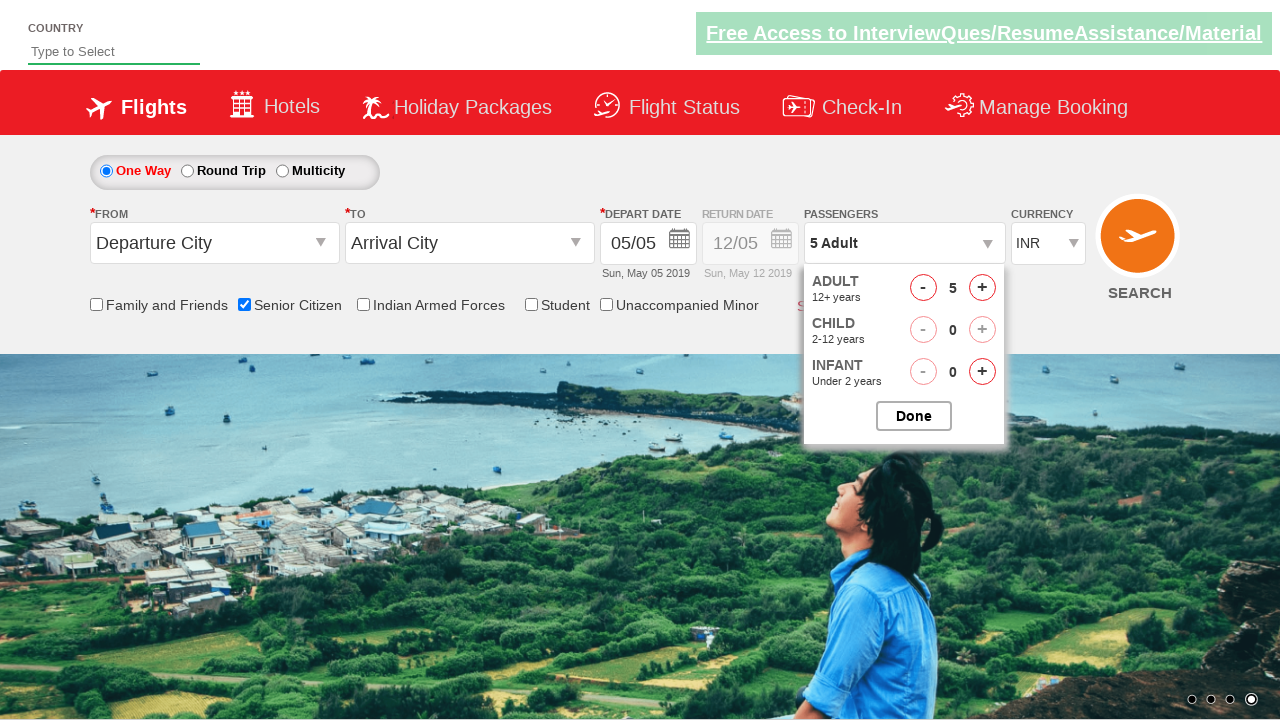

Clicked button to close passenger options panel at (914, 416) on #btnclosepaxoption
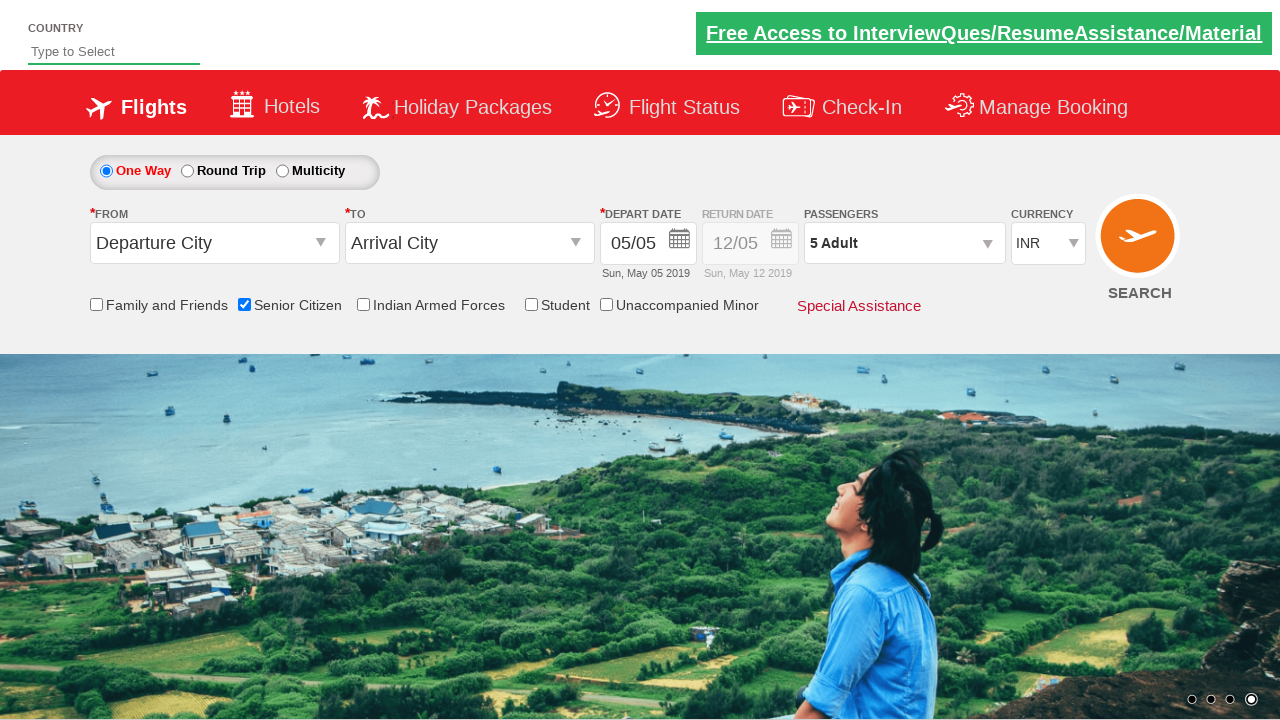

Retrieved passenger count text from dropdown
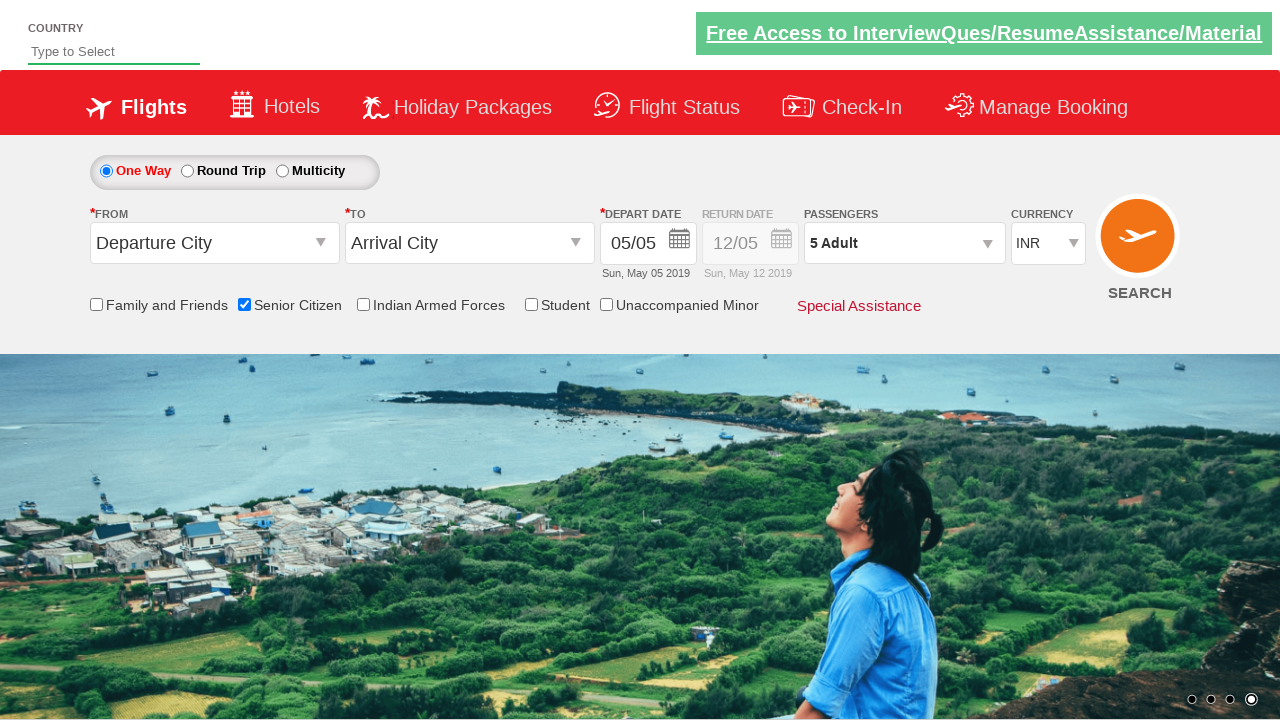

Verified passenger count shows '5 Adult'
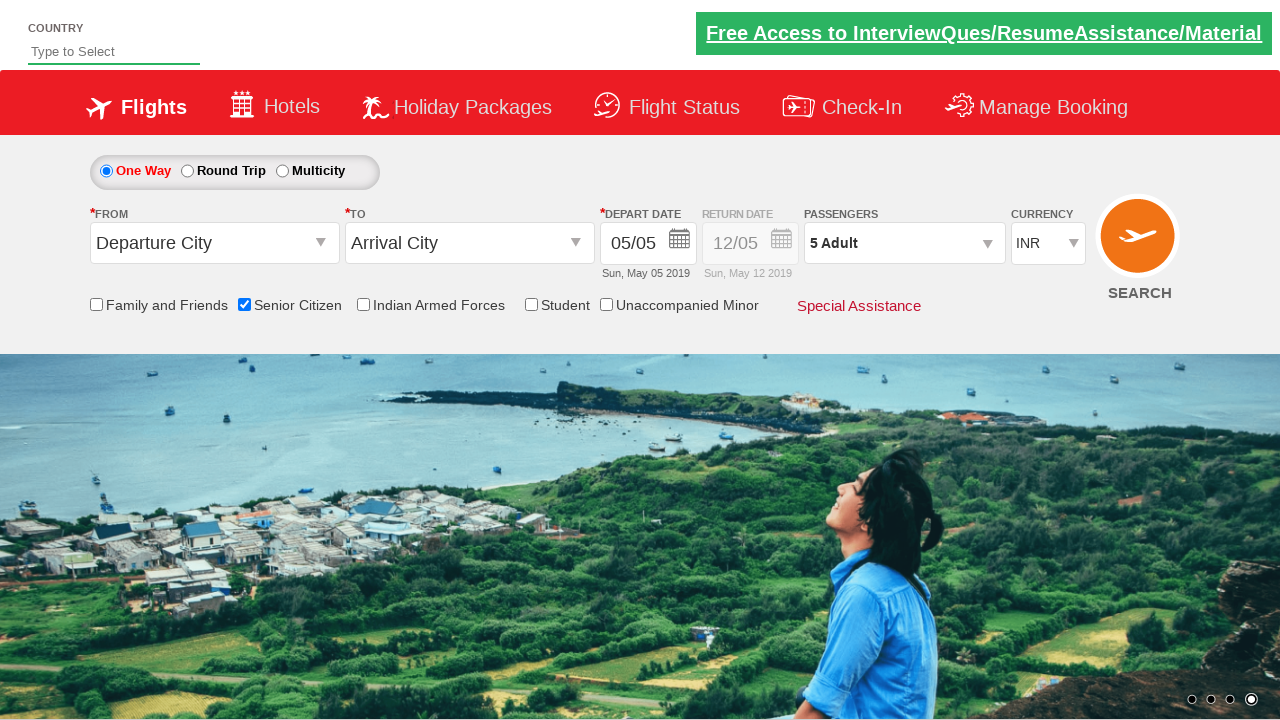

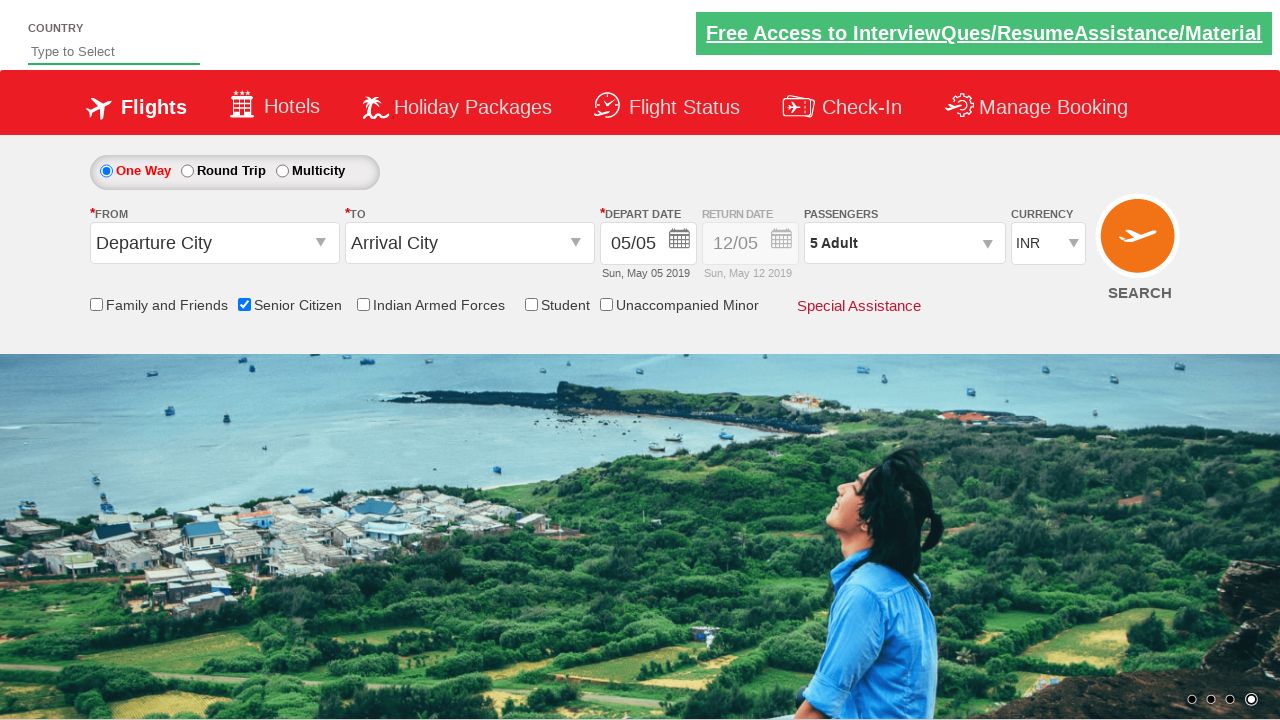